Navigates to the LangChain homepage and retrieves the page title to verify the page loaded correctly.

Starting URL: https://langchain.com/

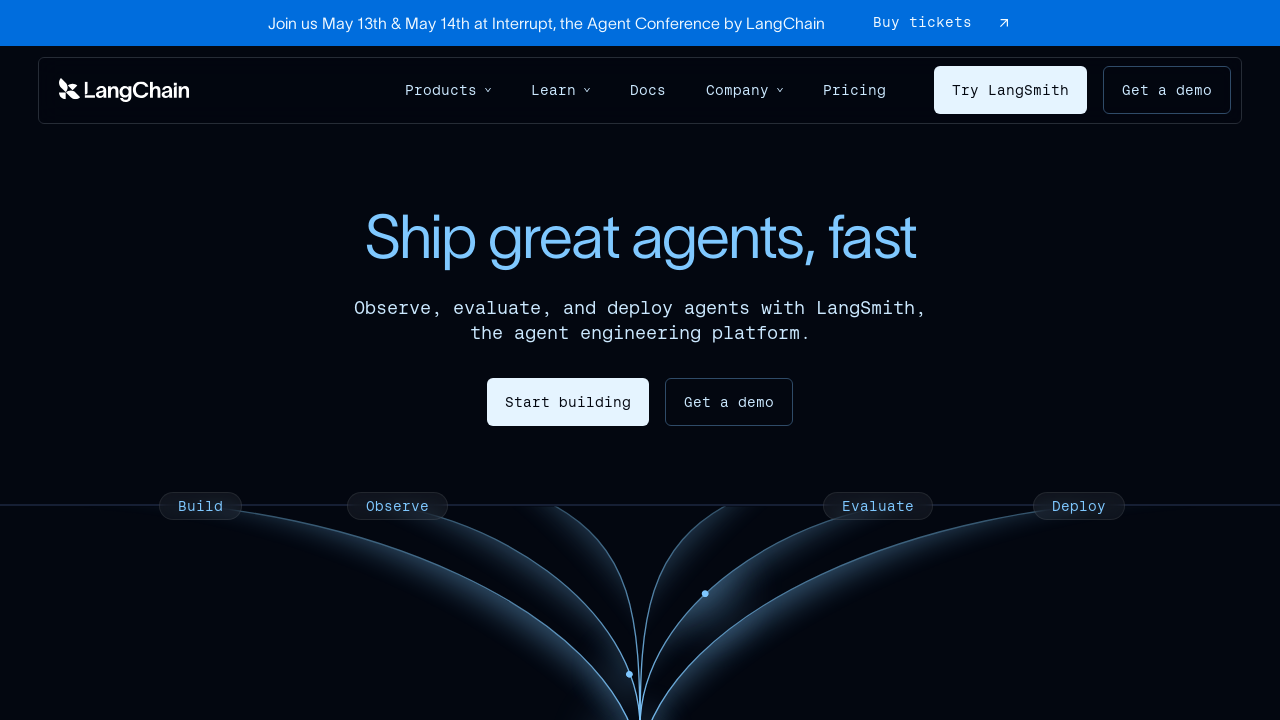

Waited for page to reach domcontentloaded state
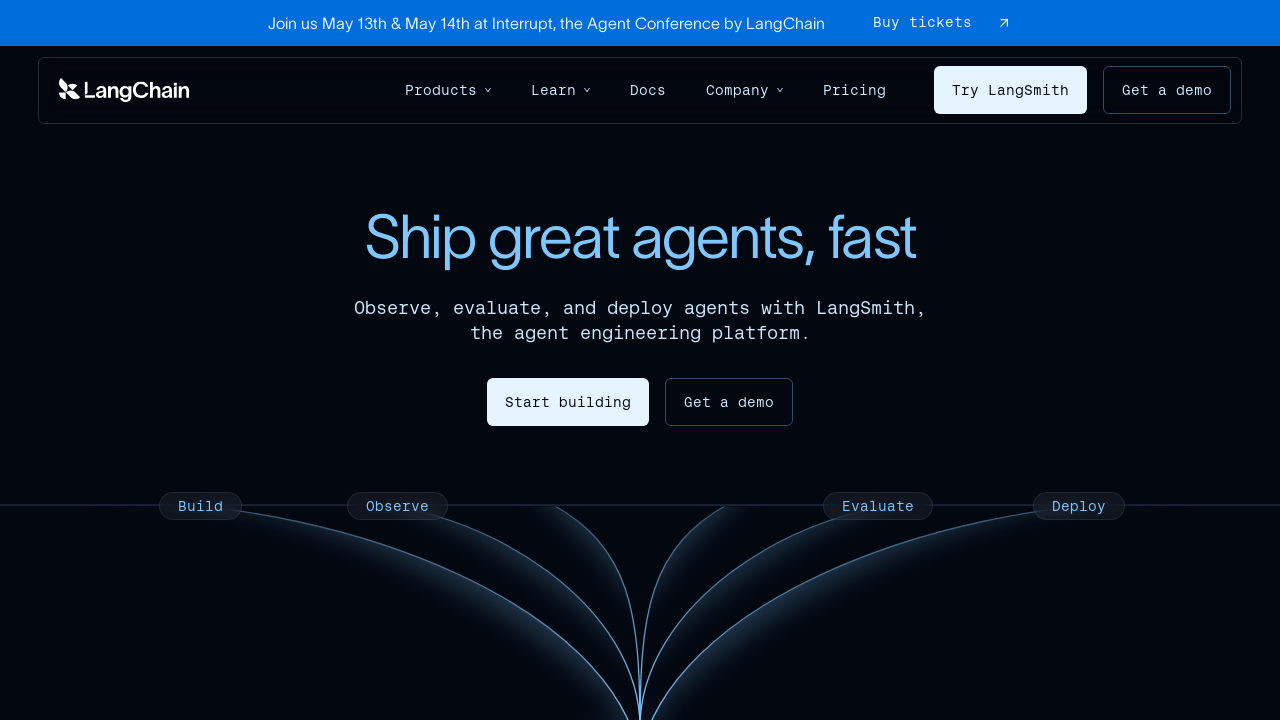

Retrieved page title: 'LangChain: Observe, Evaluate, and Deploy Reliable AI Agents'
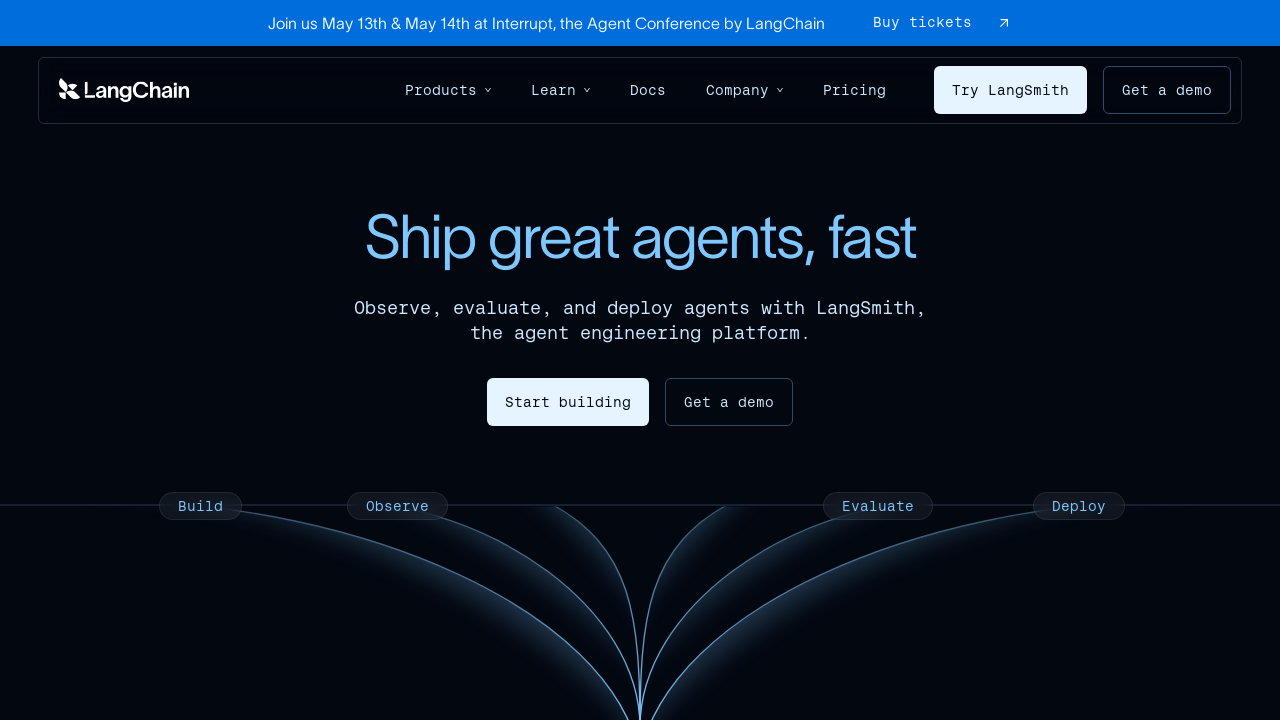

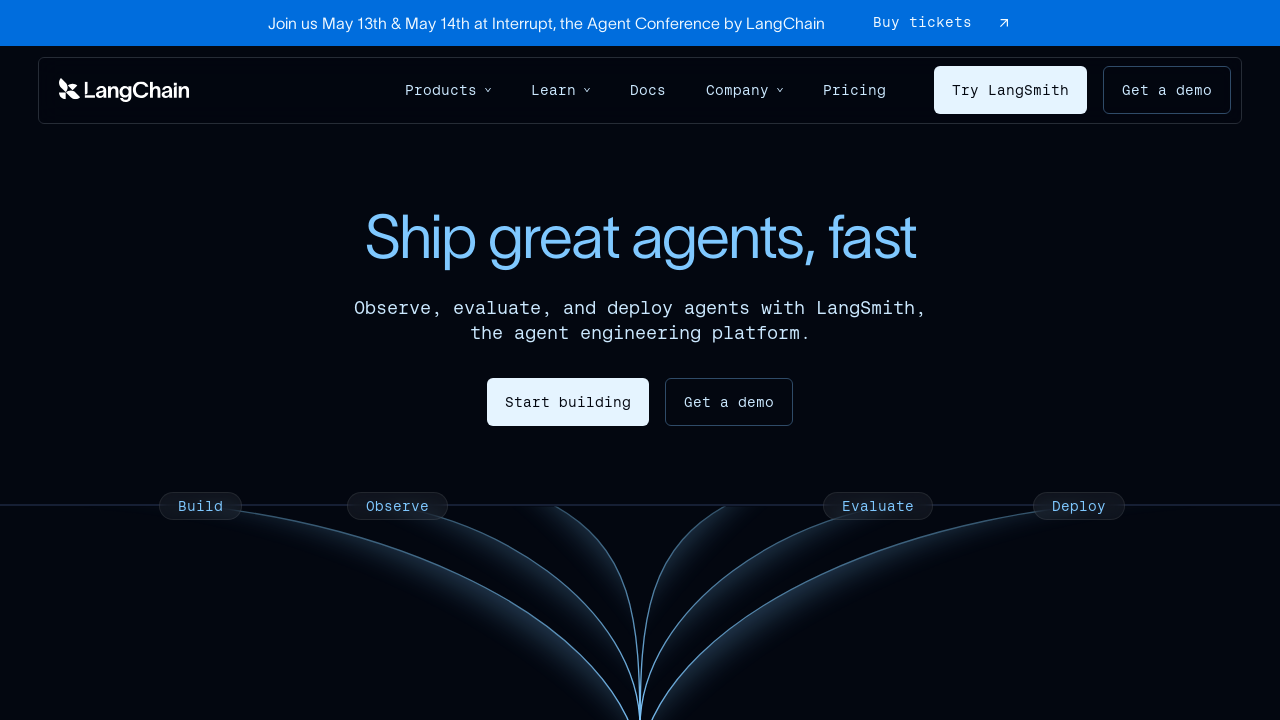